Tests select dropdown functionality by selecting an option by index

Starting URL: https://codenboxautomationlab.com/practice/

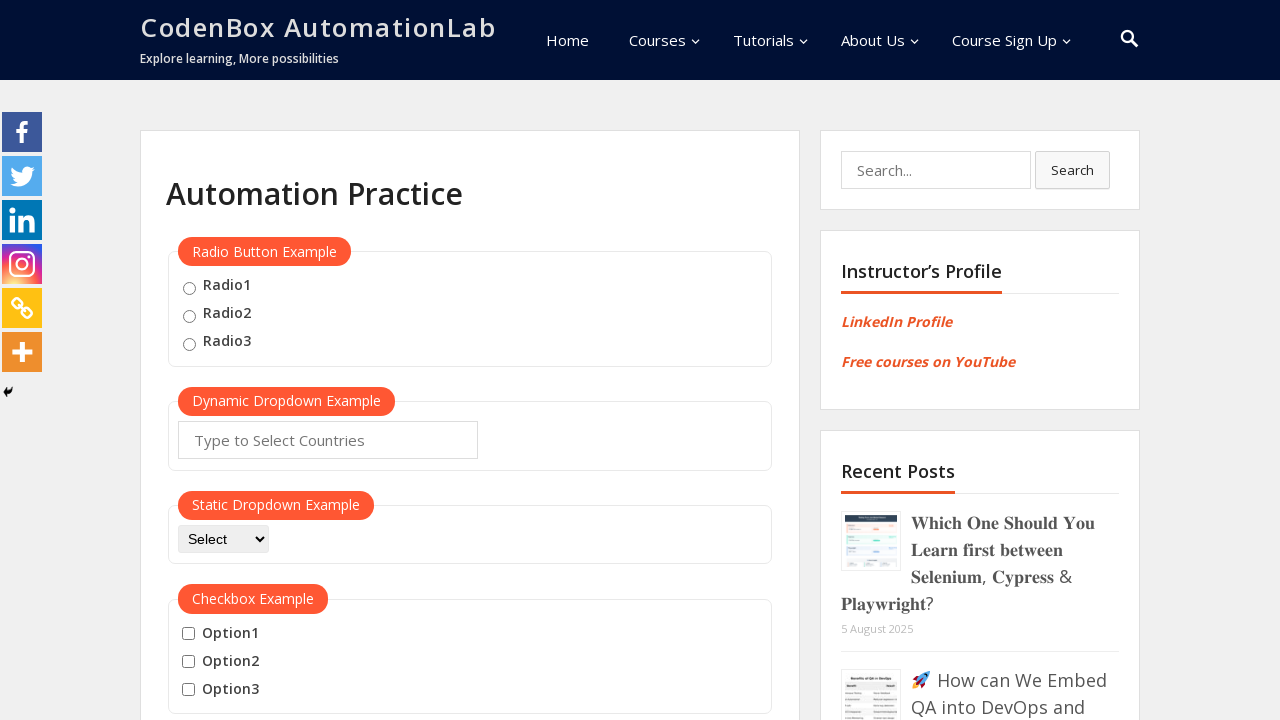

Navigated to CodeNbox Automation Lab practice page
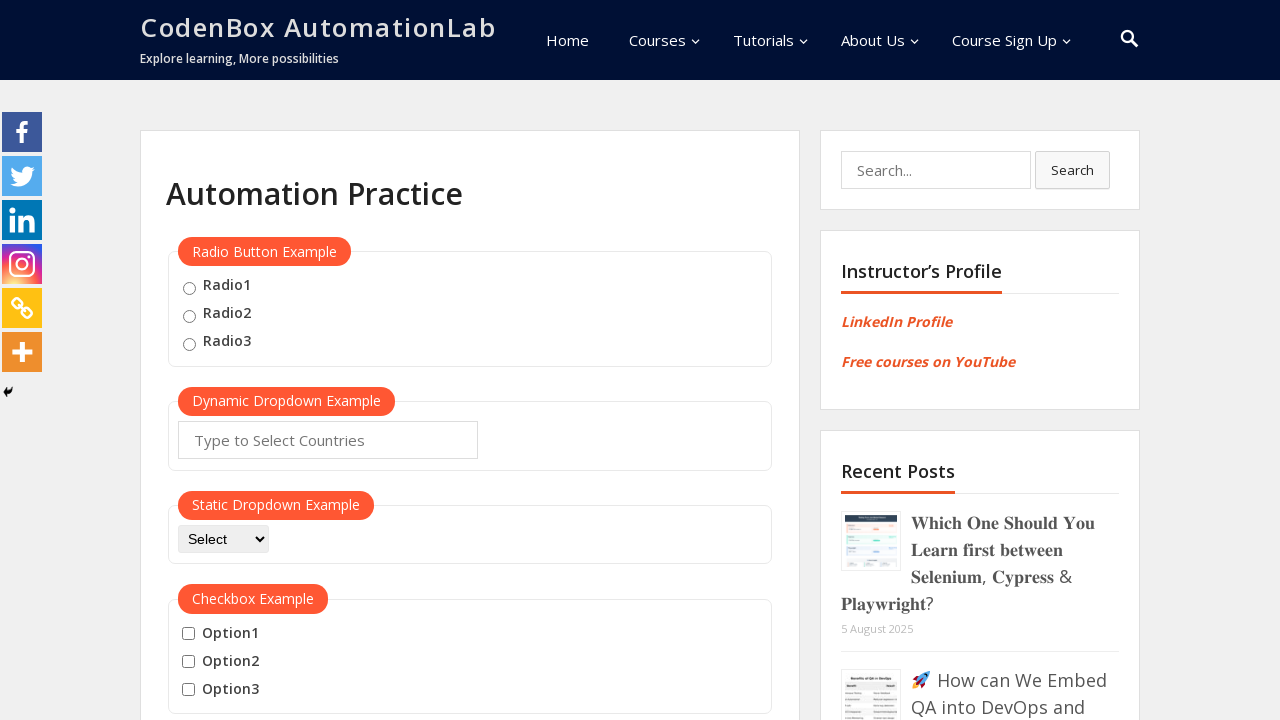

Selected option at index 2 from the dropdown on #dropdown-class-example
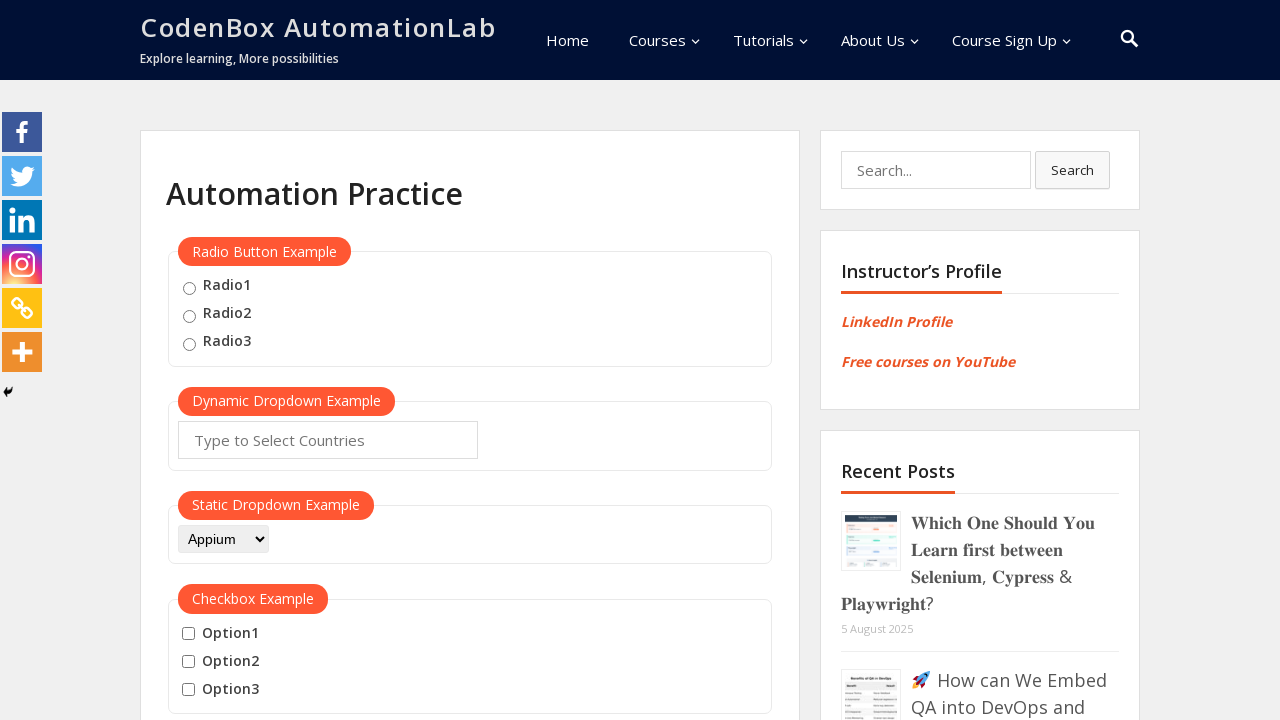

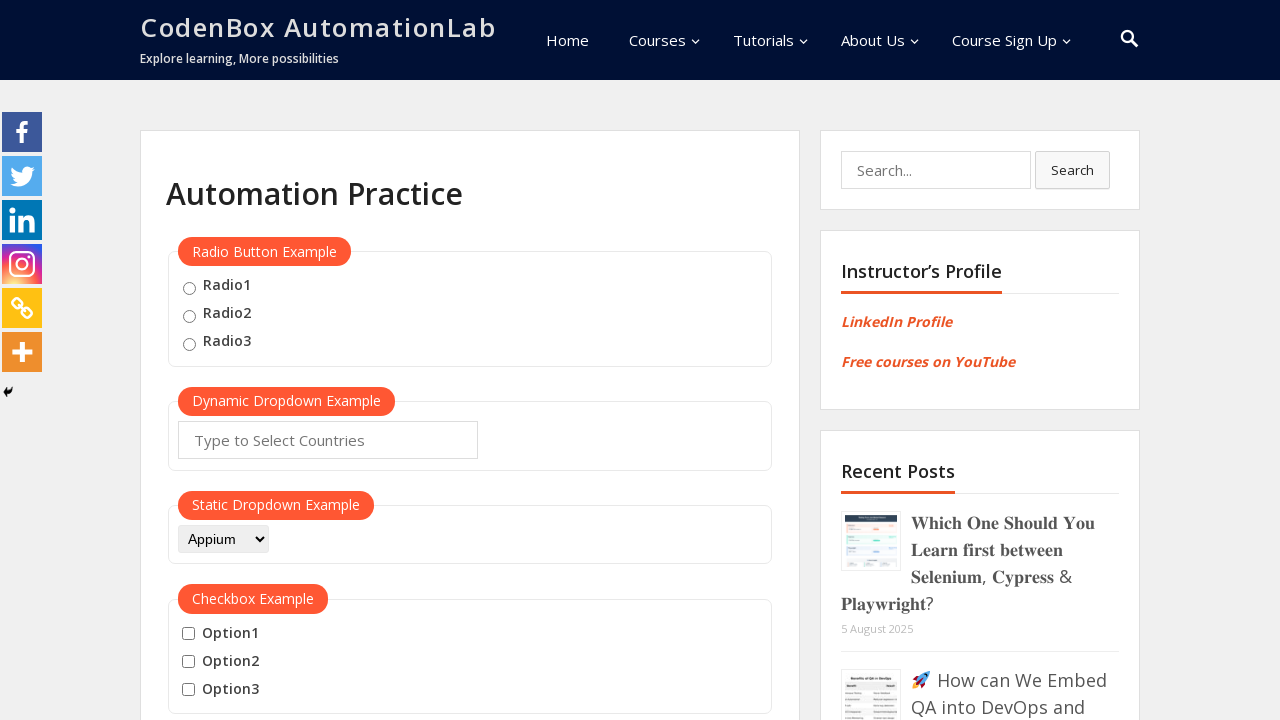